Tests click and hold selection by selecting a block of items (1-4) through drag selection and verifying 4 items are selected.

Starting URL: https://automationfc.github.io/jquery-selectable/

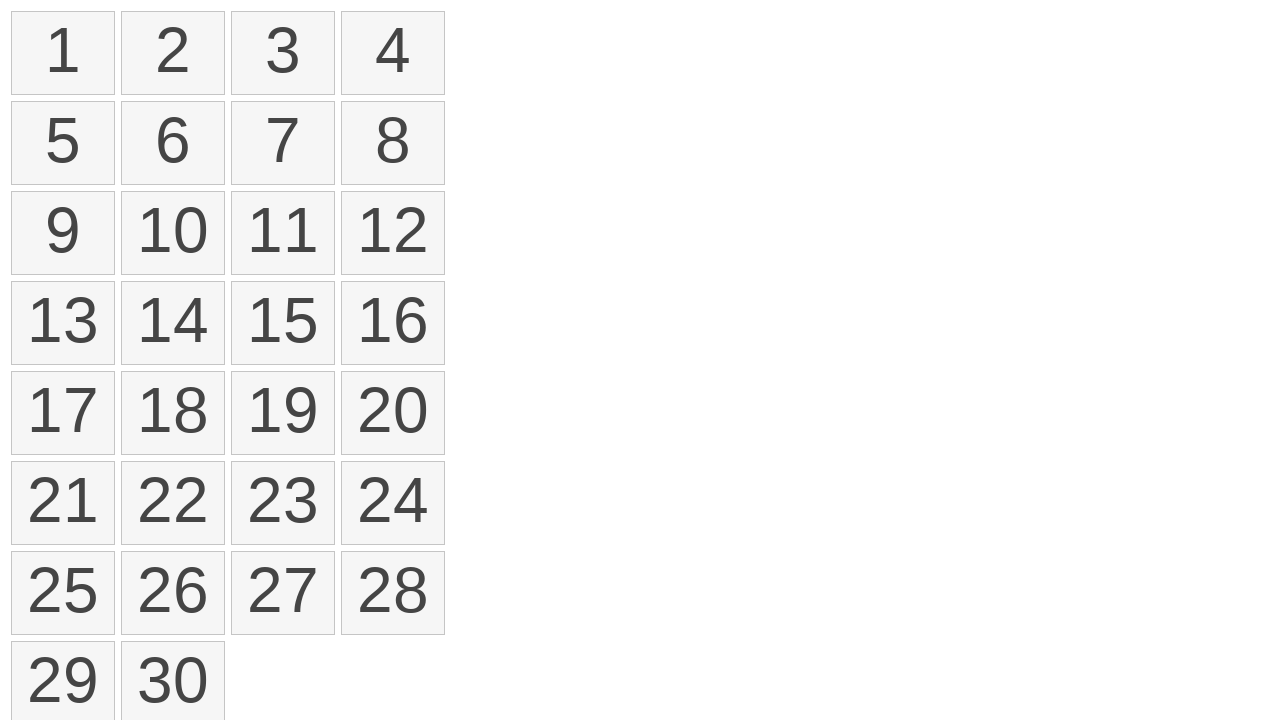

Waited for selectable items to load
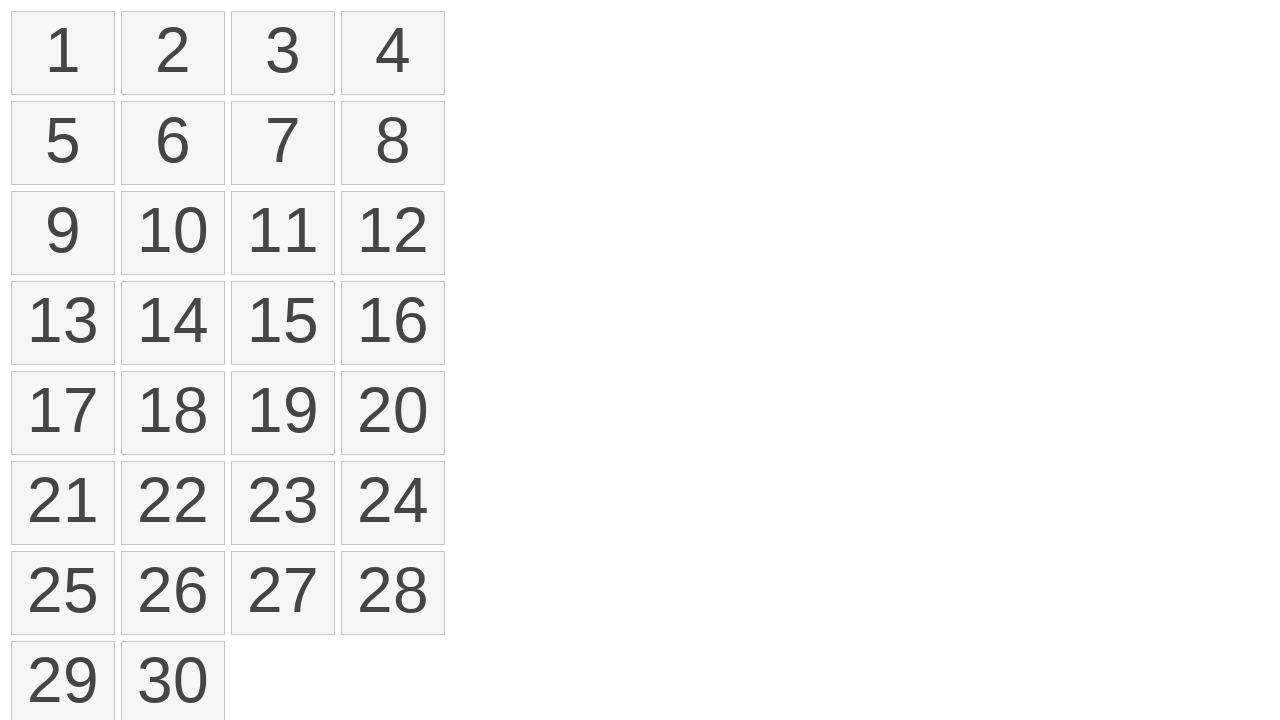

Located first item in selectable list
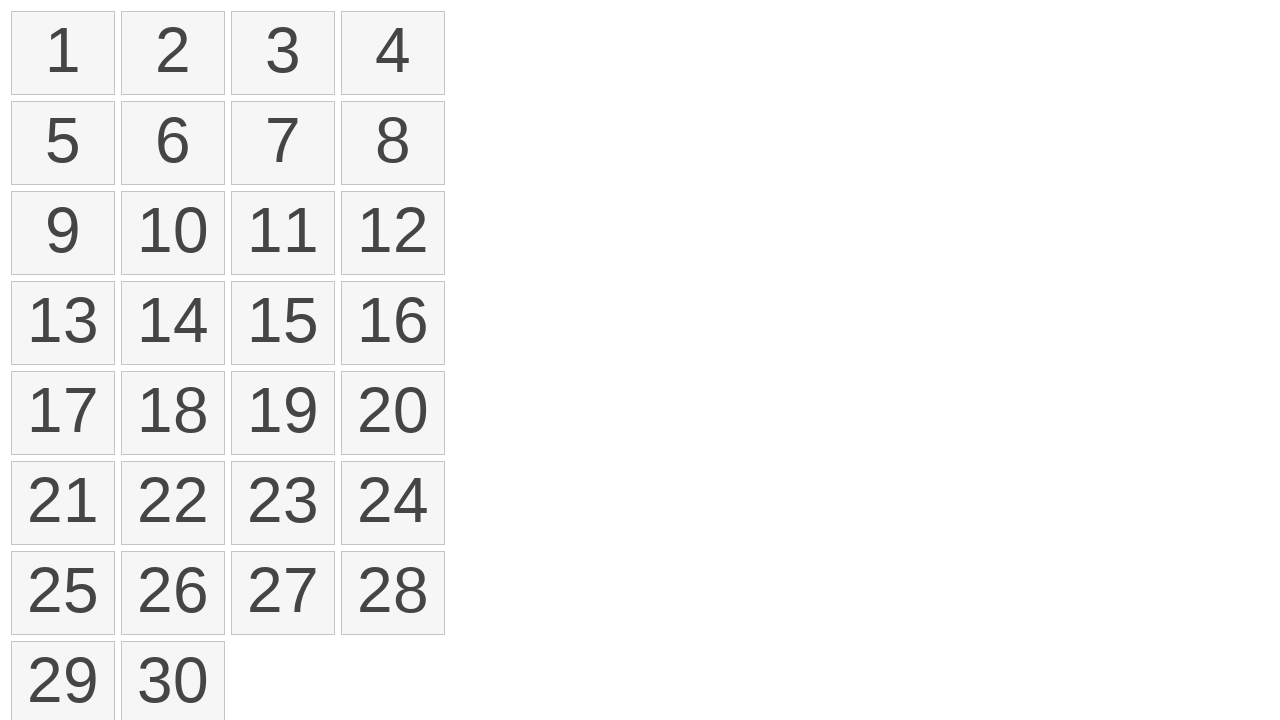

Located fourth item in selectable list
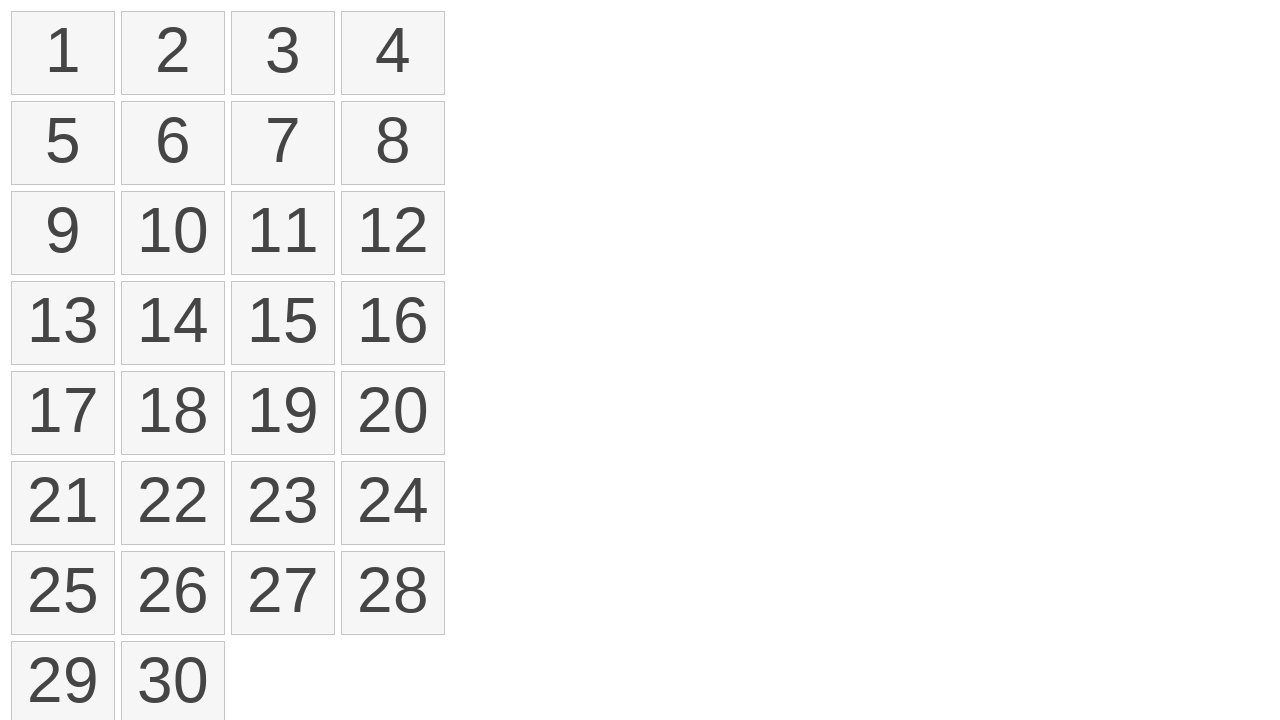

Retrieved bounding box of first item
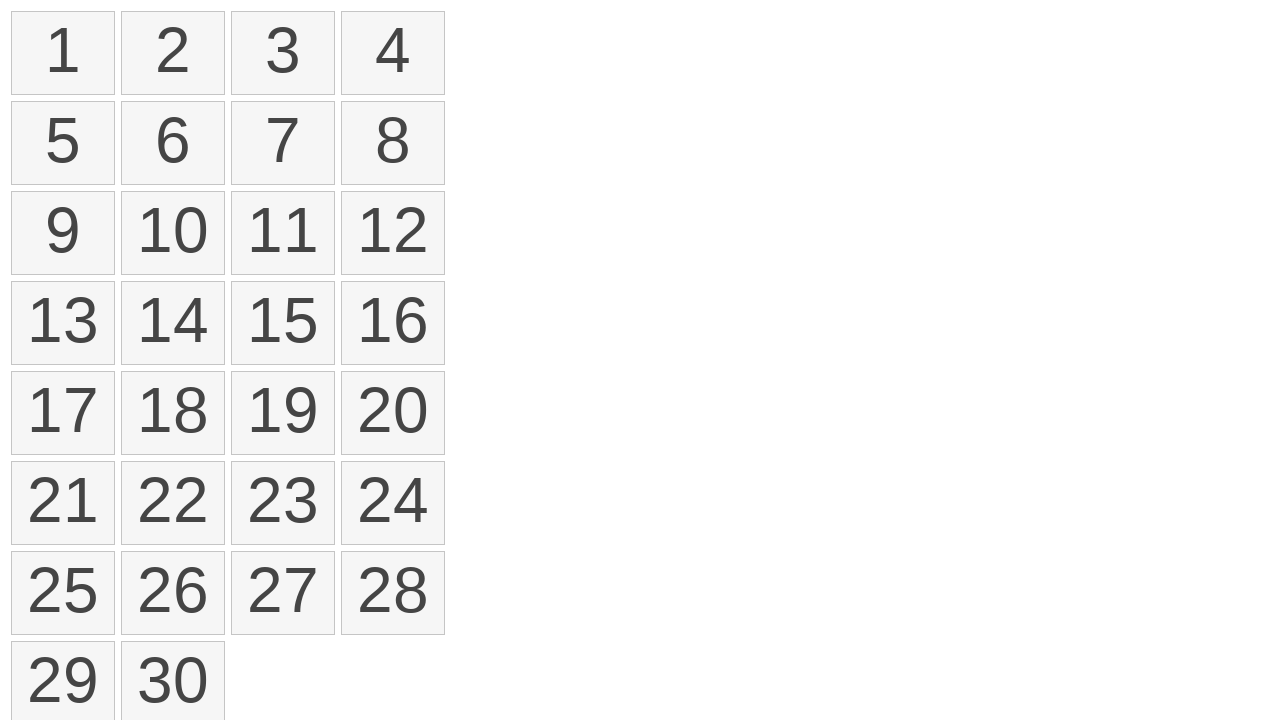

Retrieved bounding box of fourth item
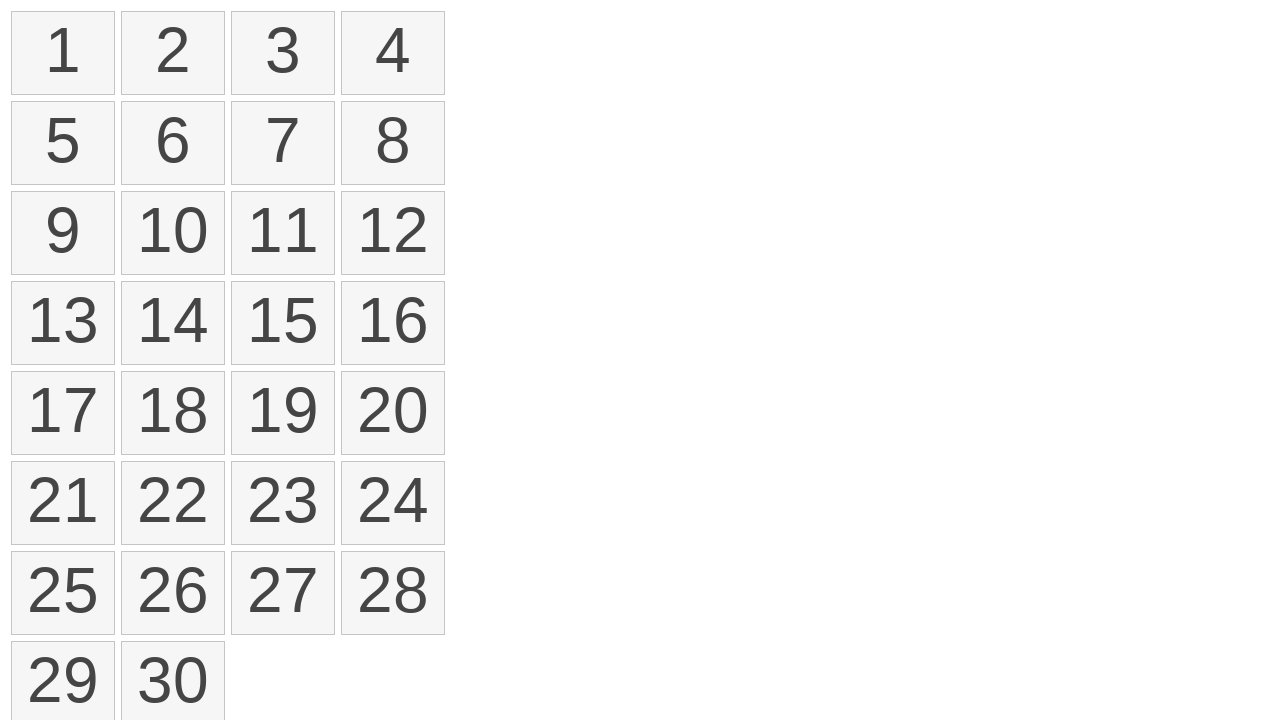

Moved mouse to center of first item at (63, 53)
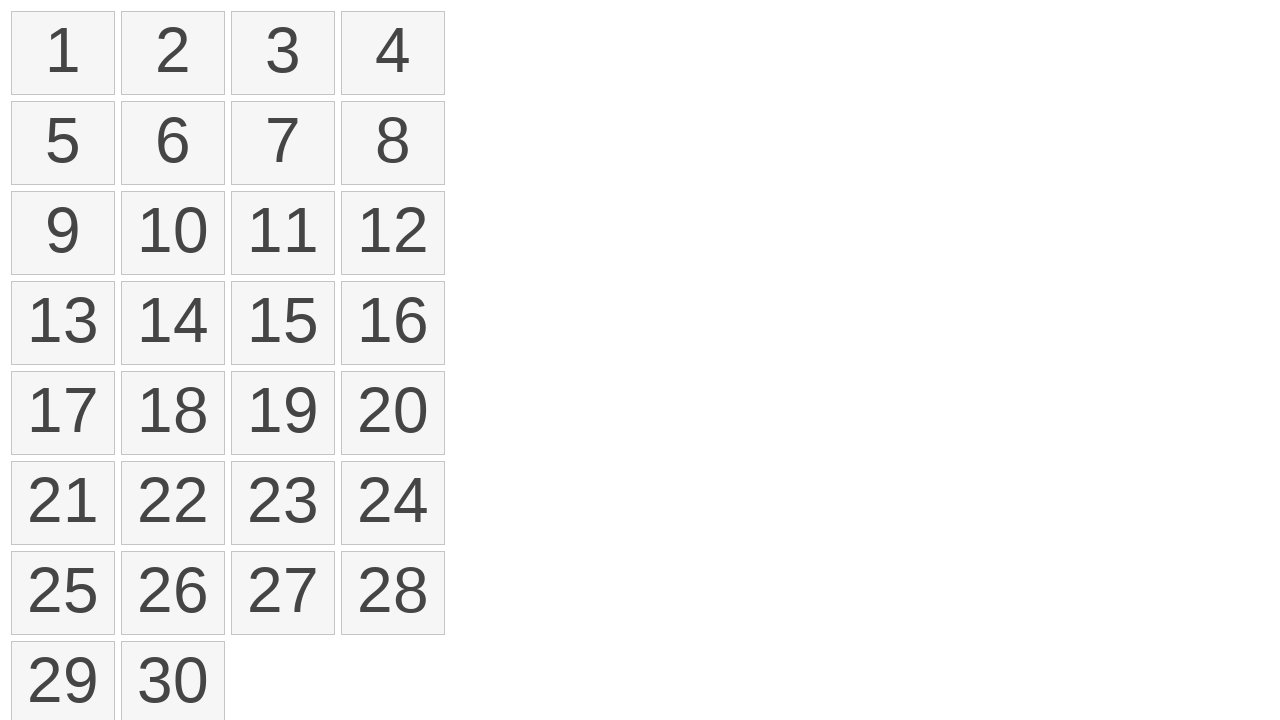

Pressed mouse button down on first item at (63, 53)
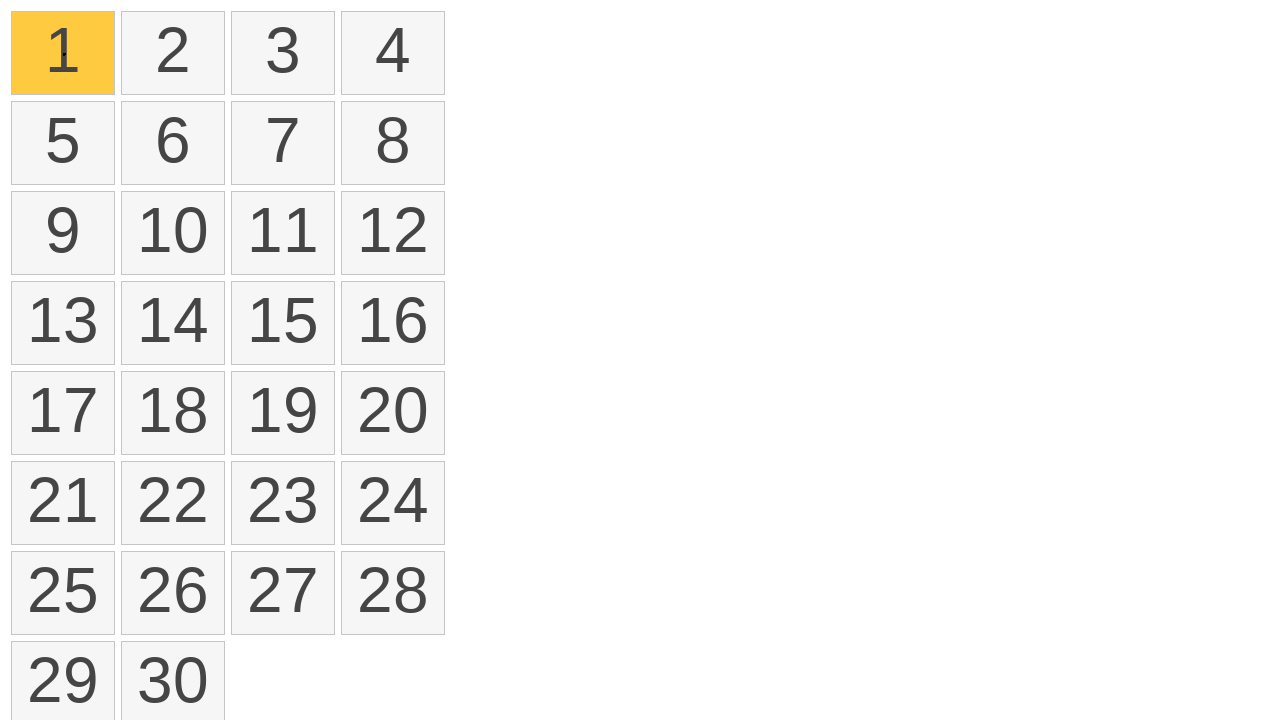

Dragged mouse to center of fourth item at (393, 53)
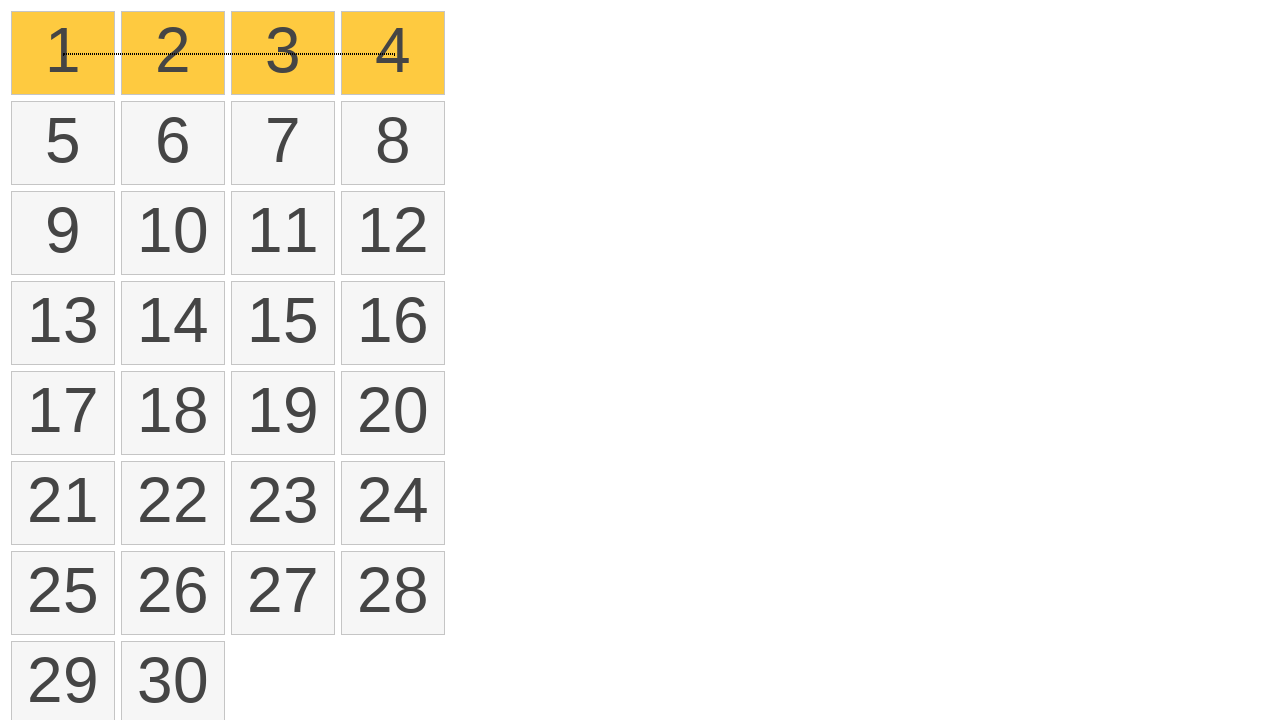

Released mouse button to complete drag selection at (393, 53)
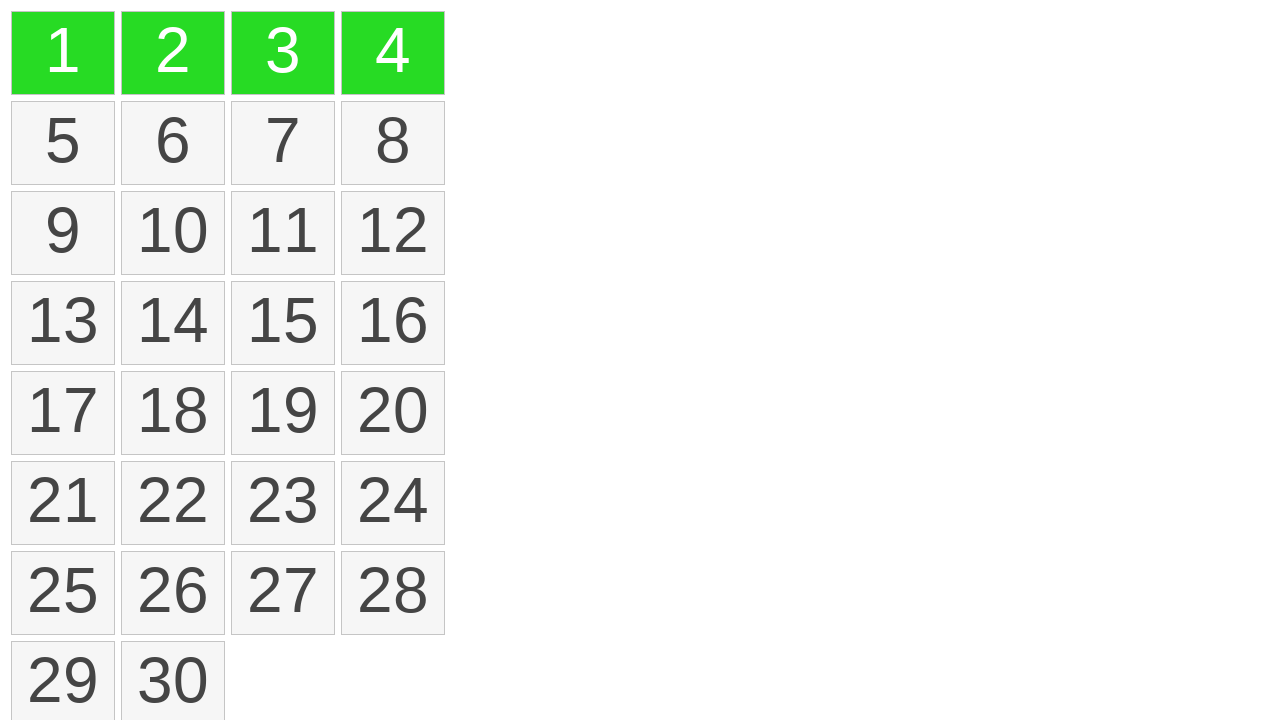

Verified that selected items are highlighted with ui-selected class
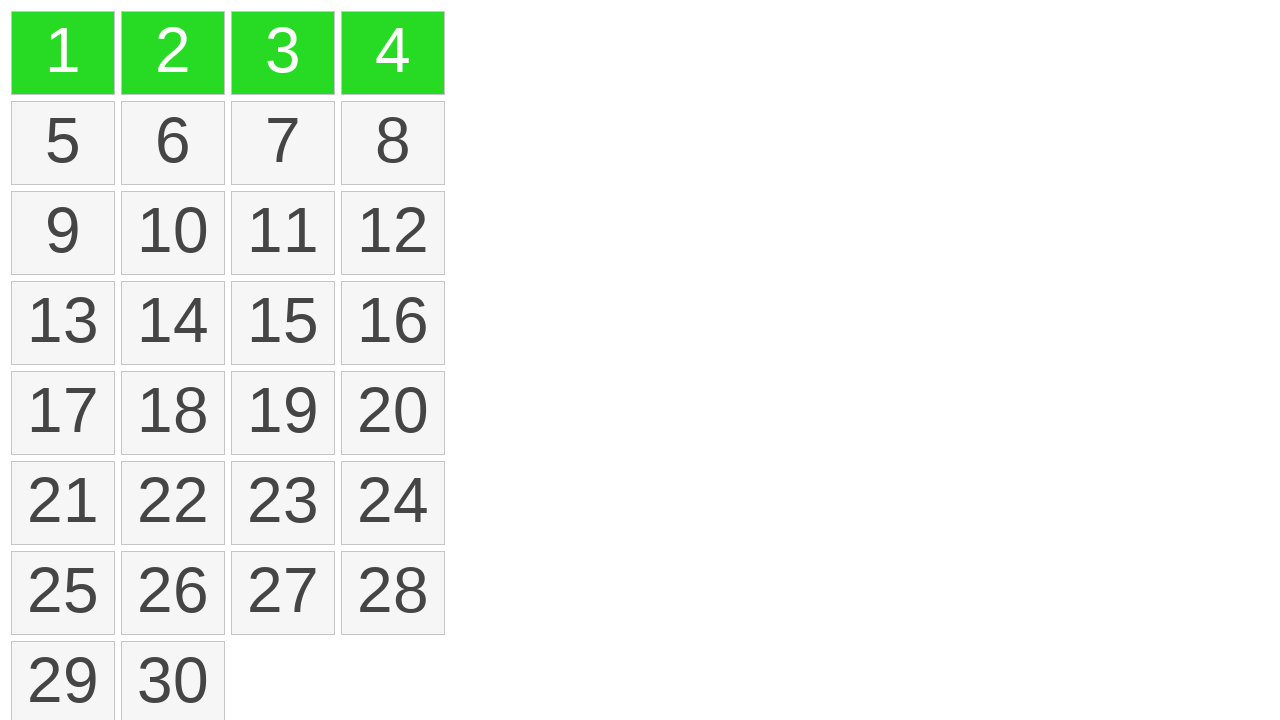

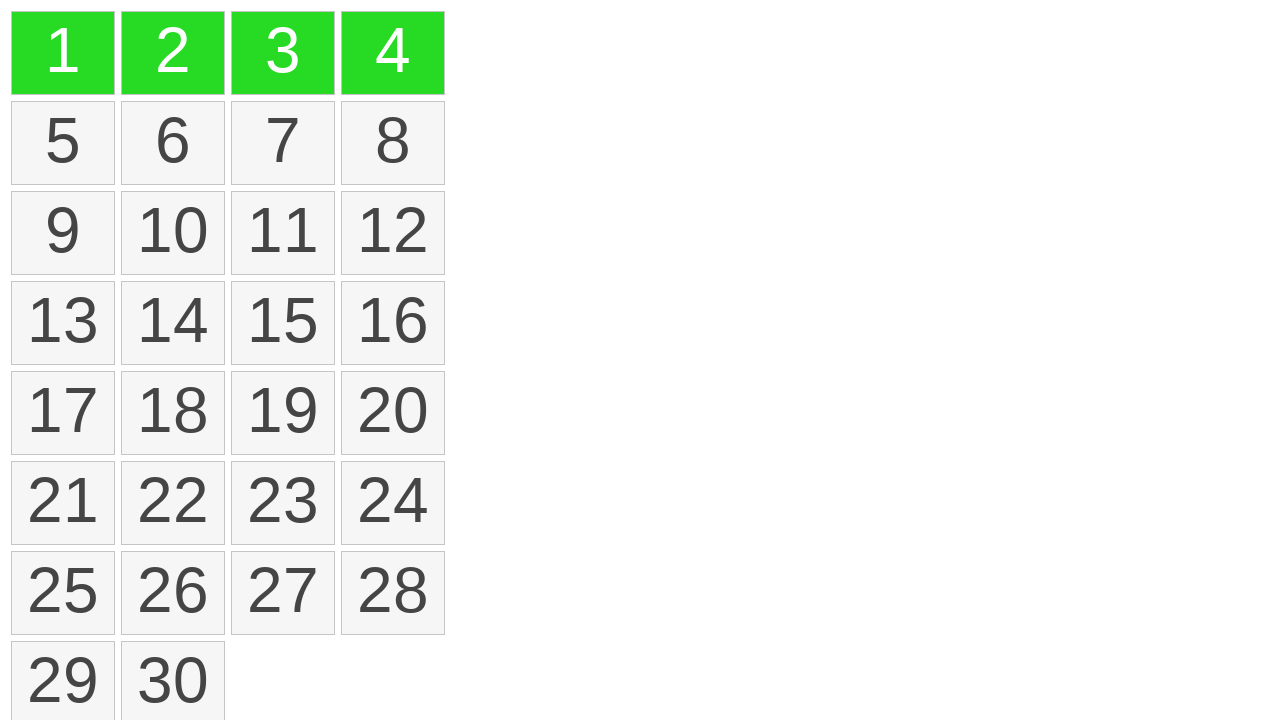